Tests keyboard actions on a text comparison tool by entering text in the first field, selecting all, copying, tabbing to the next field, and pasting

Starting URL: https://text-compare.com/

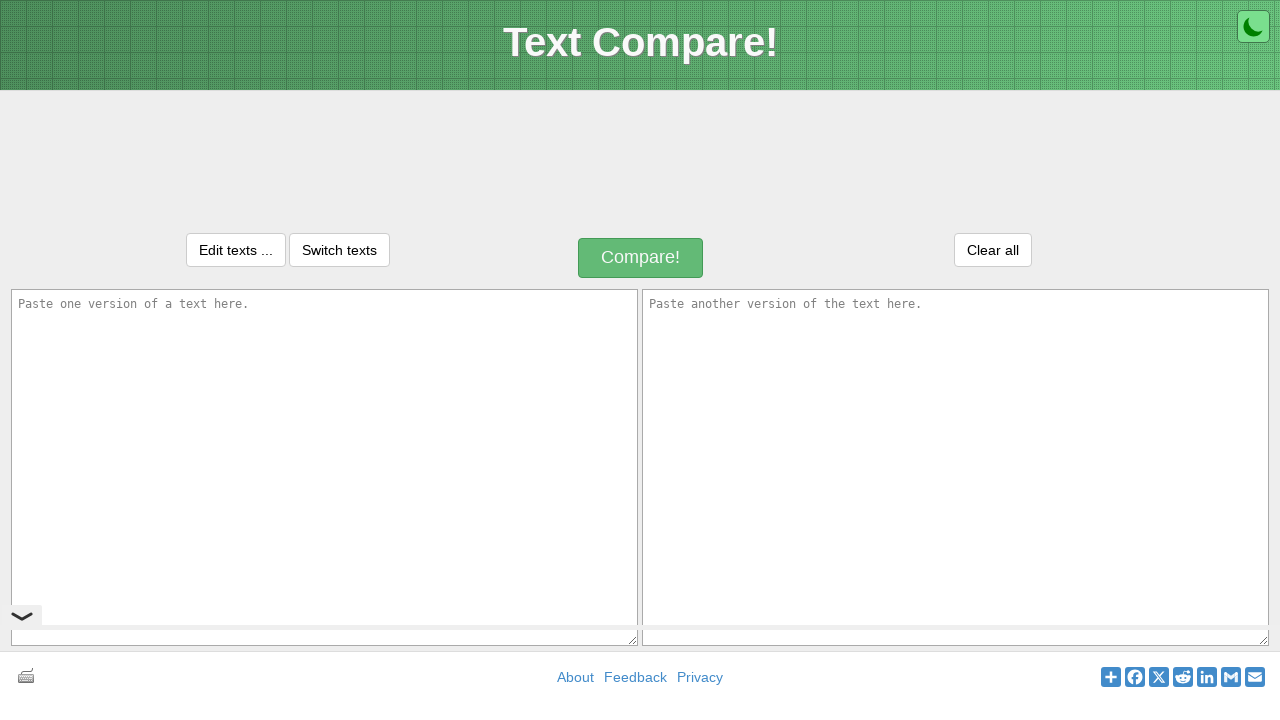

Entered 'Welcome' text in the first textarea field on #inputText1
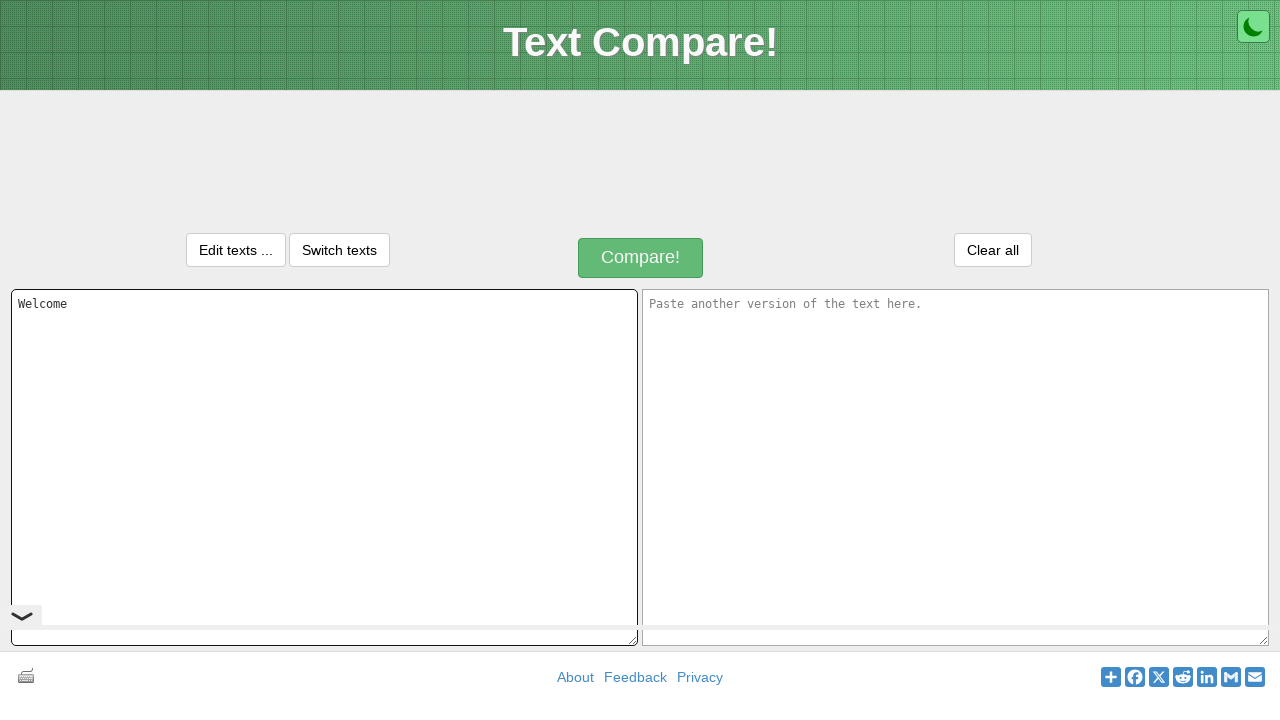

Selected all text in the first field using Ctrl+A on #inputText1
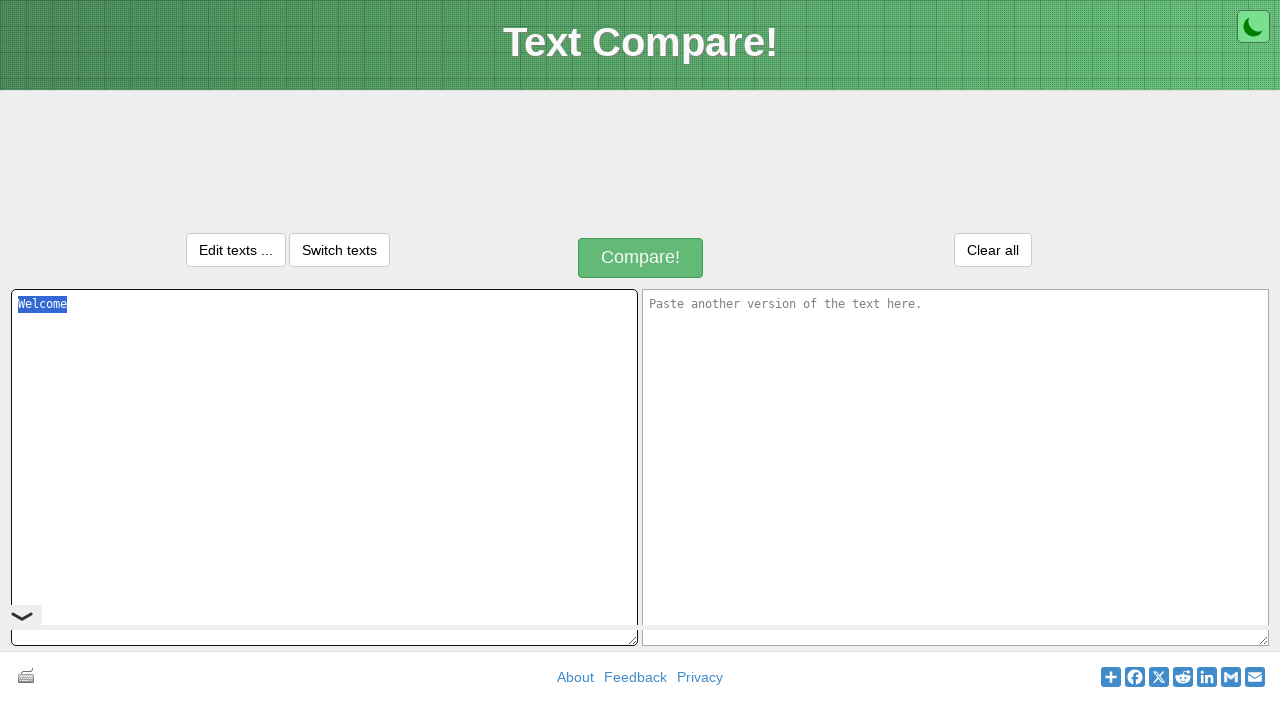

Copied selected text using Ctrl+C on #inputText1
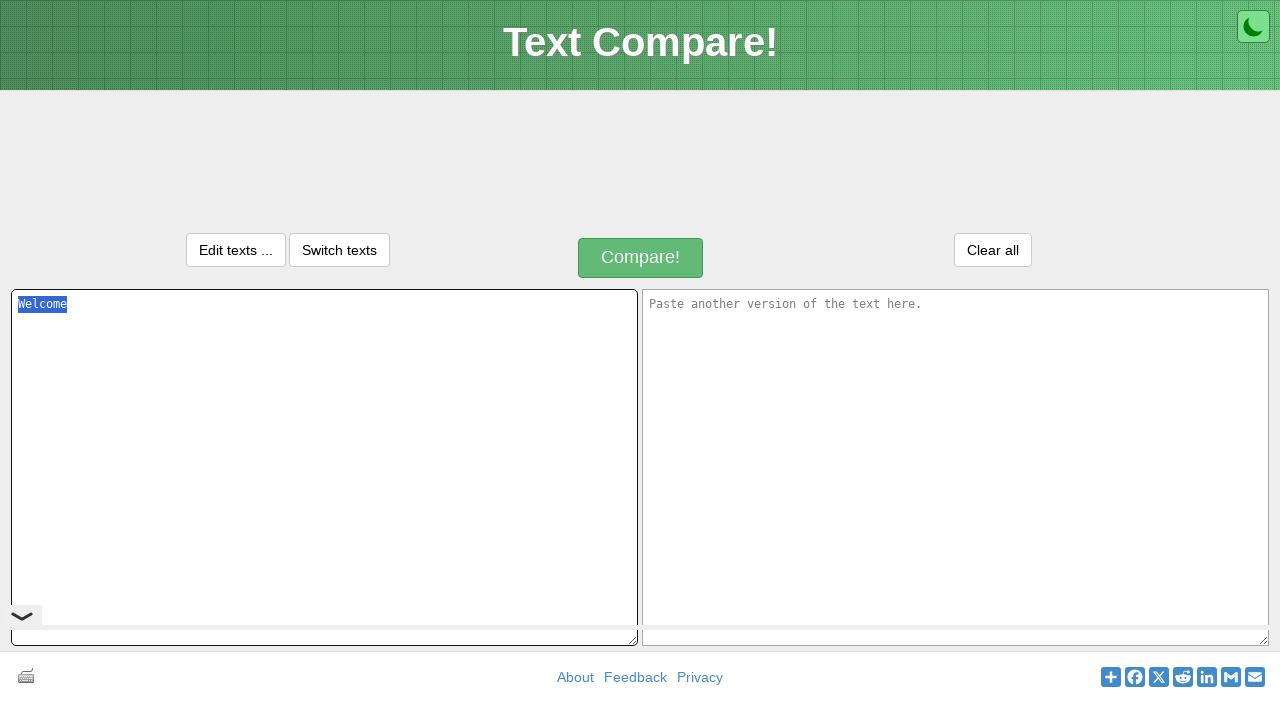

Tabbed to the next field
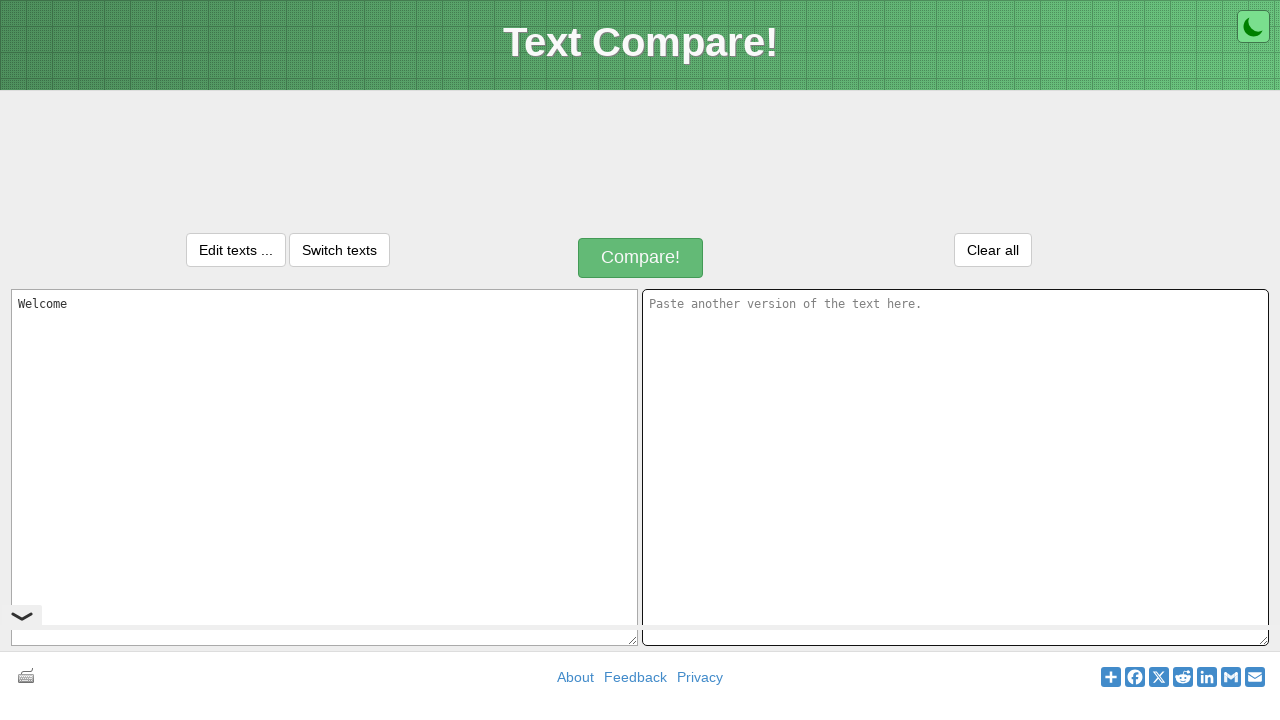

Pasted text into the second field using Ctrl+V
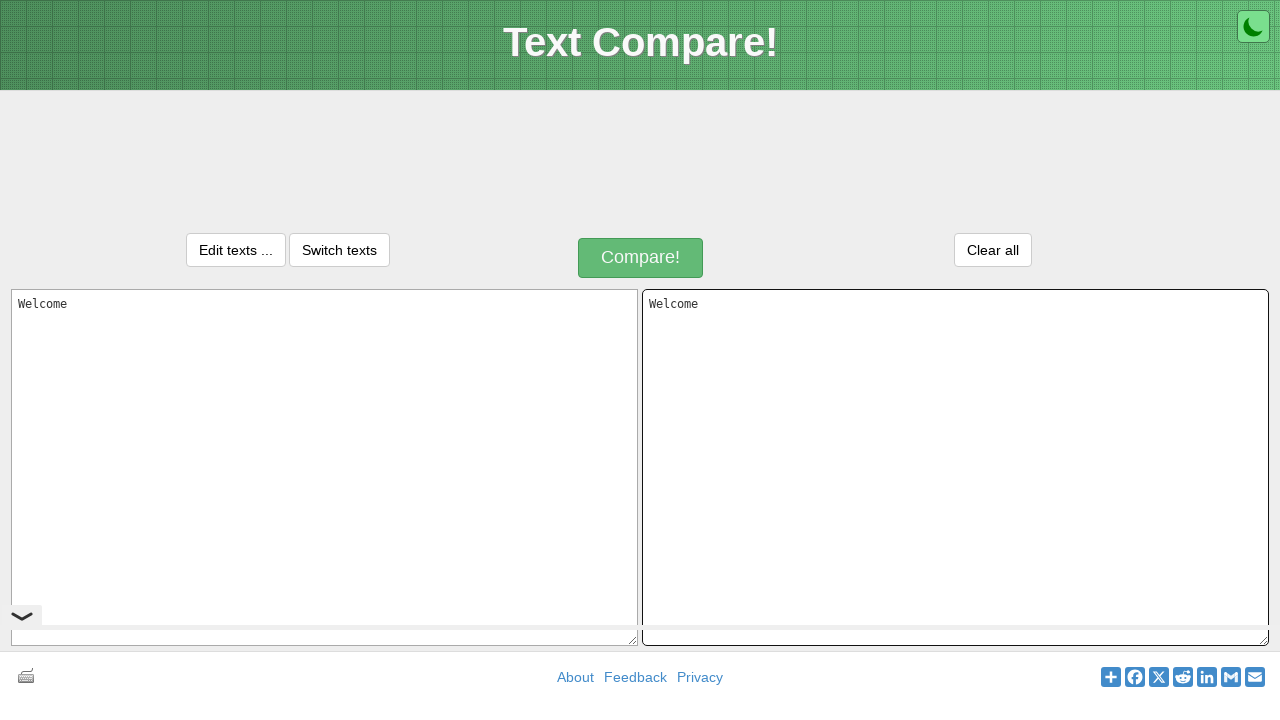

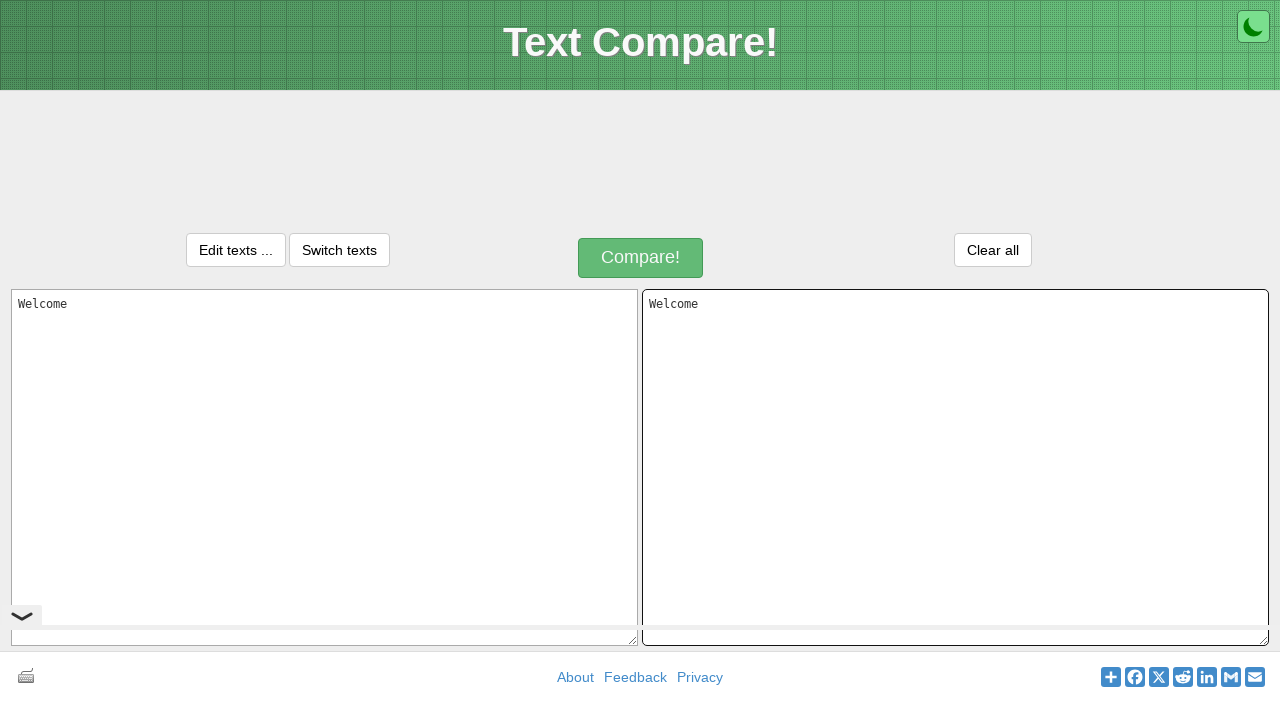